Tests the AngularJS homepage todo list by adding a new todo item, verifying it was added, and marking it as complete

Starting URL: https://angularjs.org

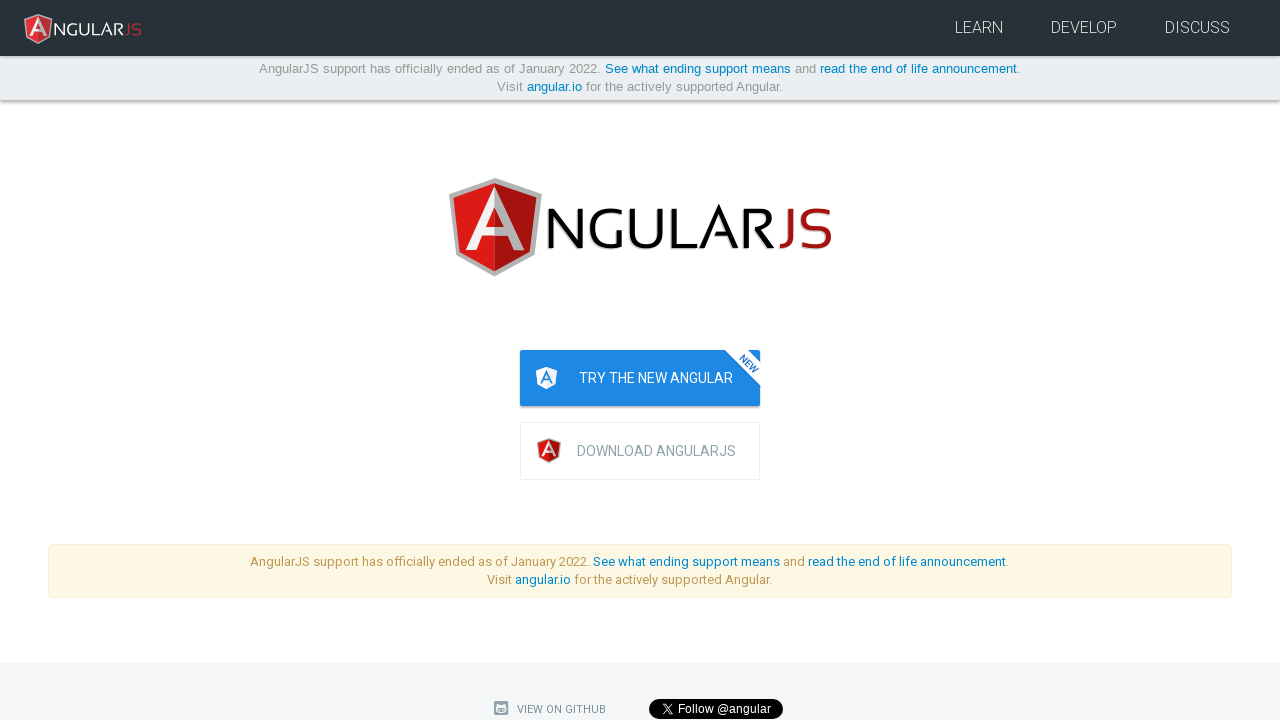

Navigated to AngularJS homepage
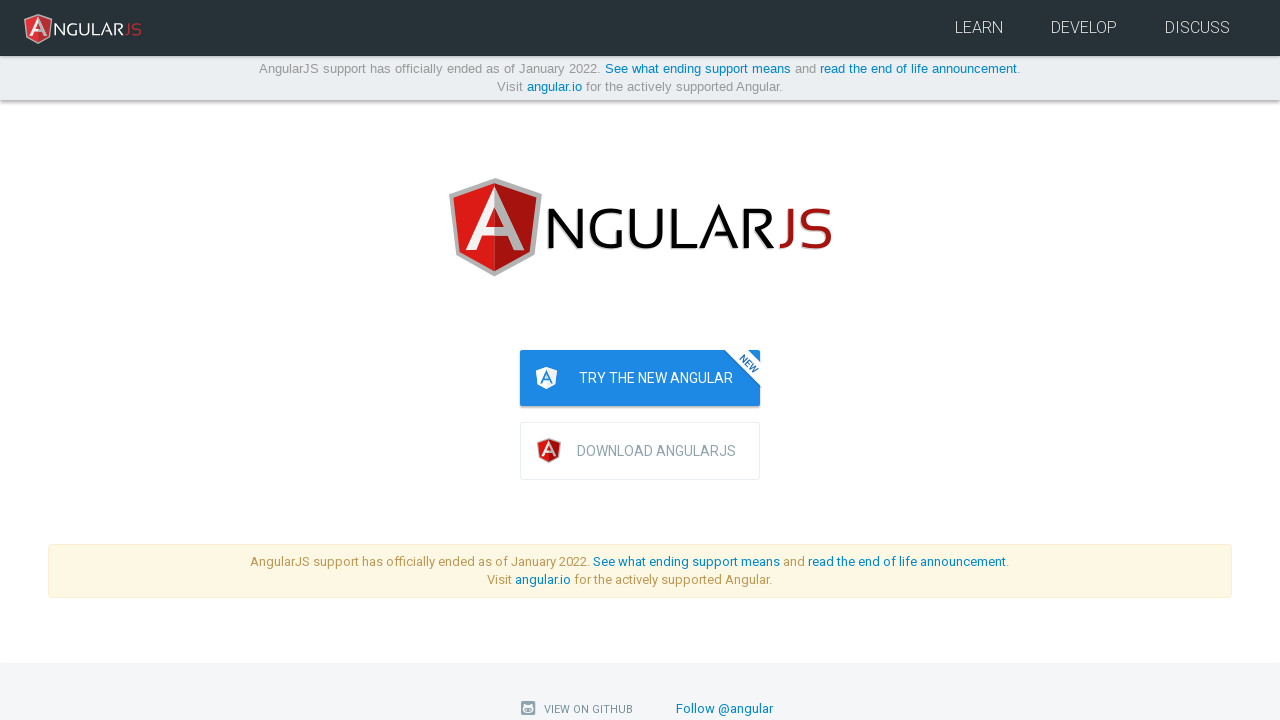

Filled todo input field with 'write first protractor test' on input[ng-model='todoList.todoText']
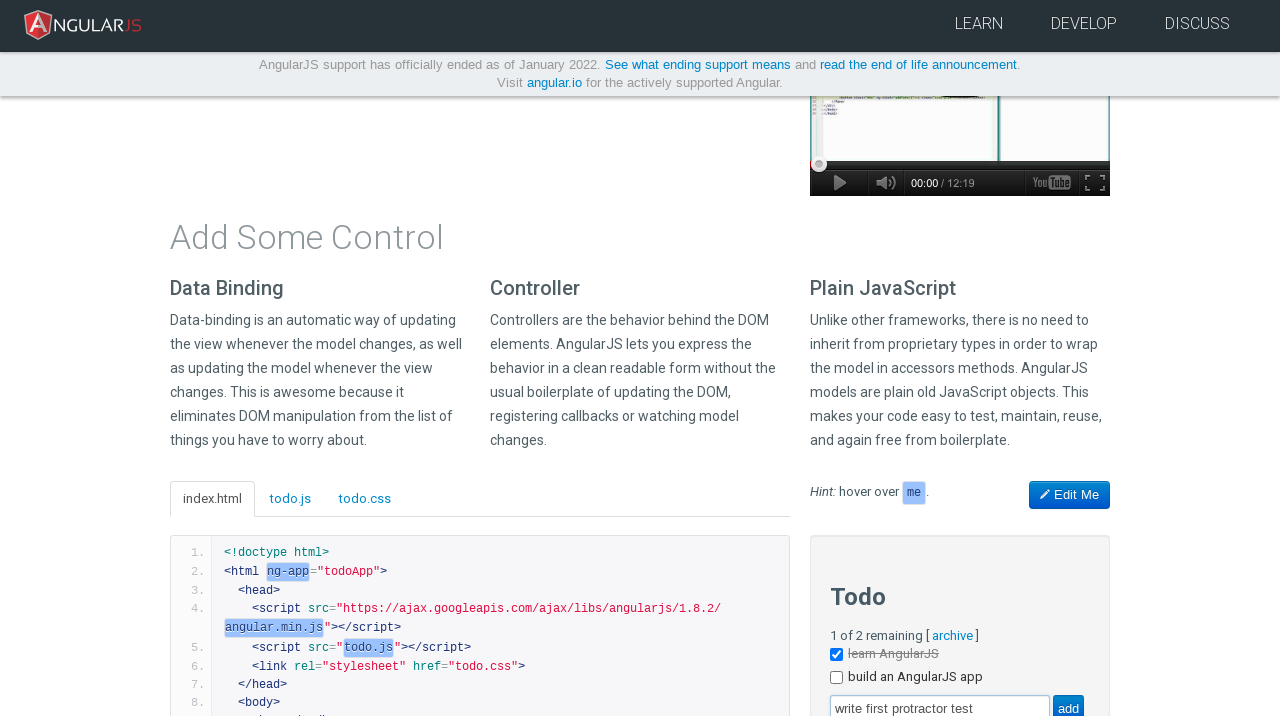

Clicked add button to create new todo at (1068, 706) on input[value='add']
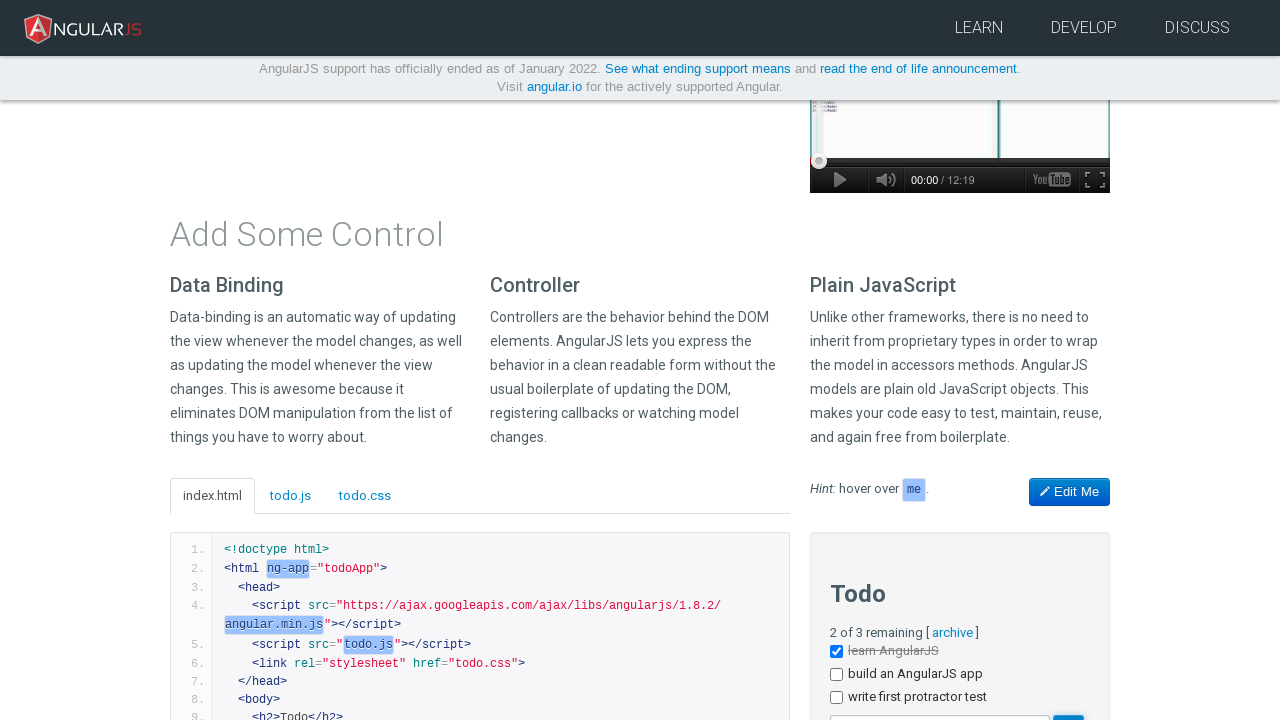

New todo item 'write first protractor test' appeared in the list
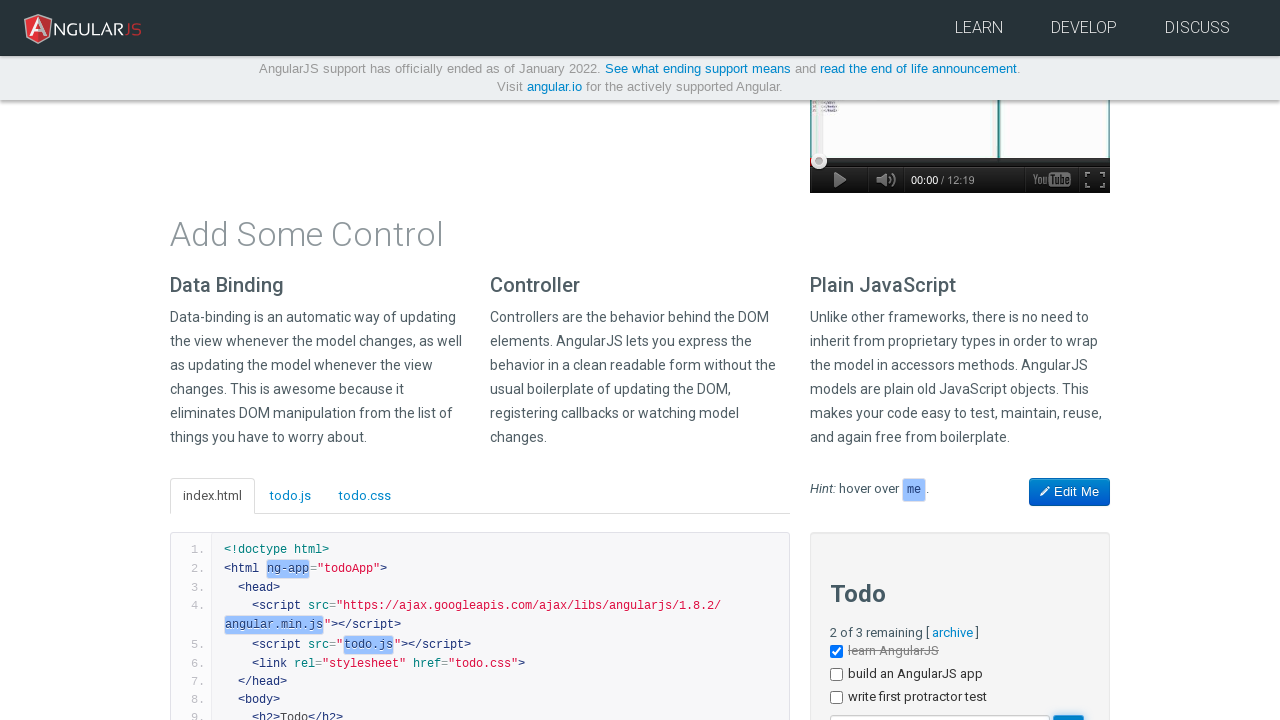

Marked todo item 'write first protractor test' as complete at (836, 698) on li >> internal:has-text="write first protractor test"i >> input[type='checkbox']
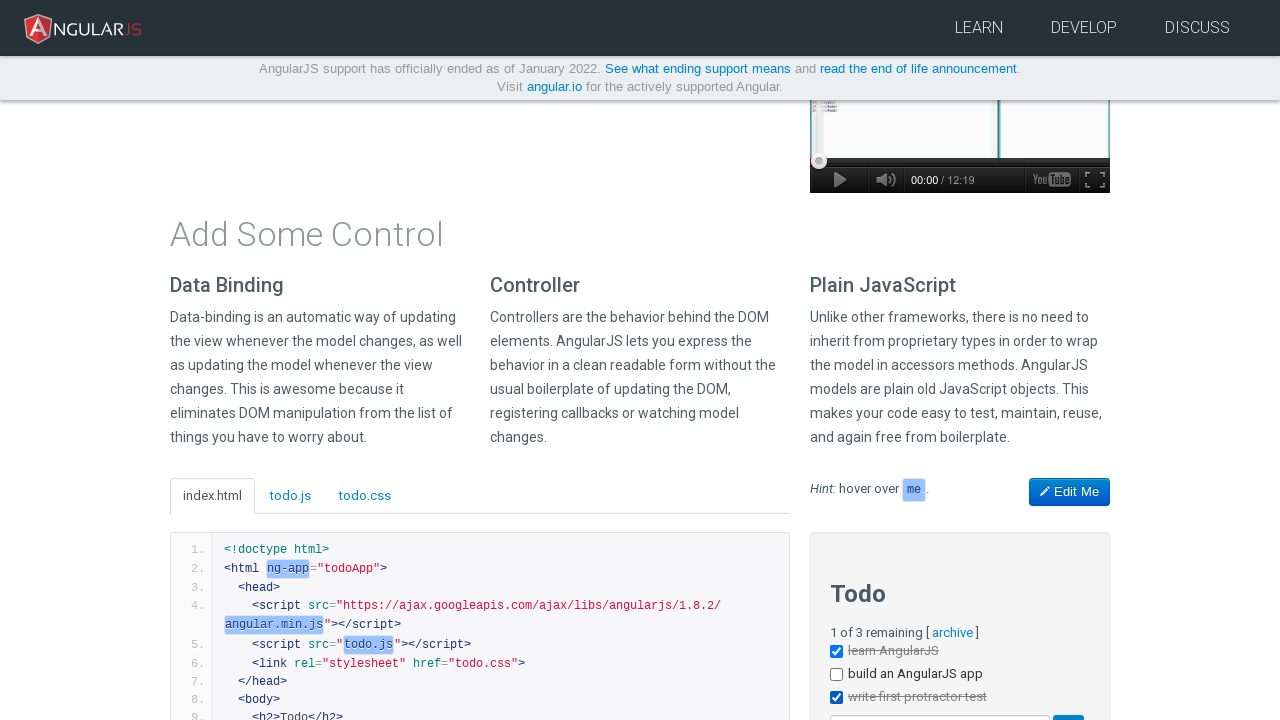

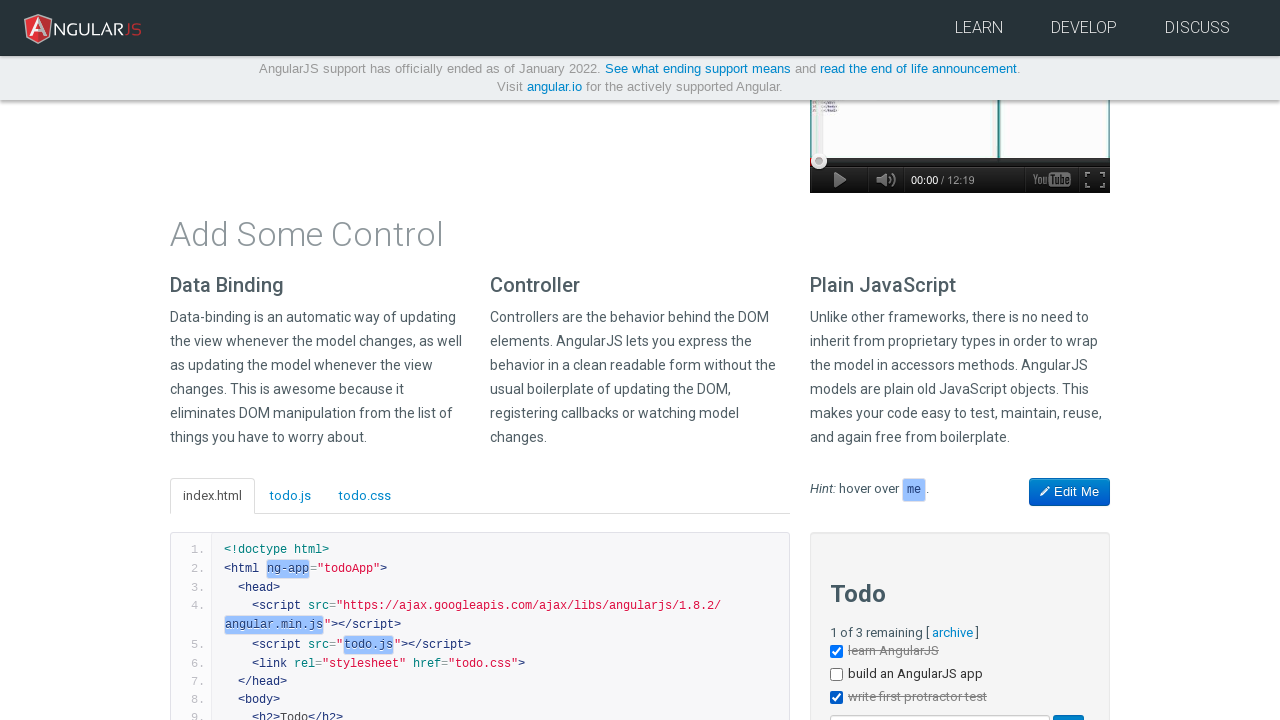